Tests GitHub Wiki navigation by opening the Selenide repository, navigating to the Wiki tab, finding the "Soft assertions" page in the wiki pages list, clicking on it, and verifying that the JUnit5 code example section exists.

Starting URL: https://github.com/selenide/selenide

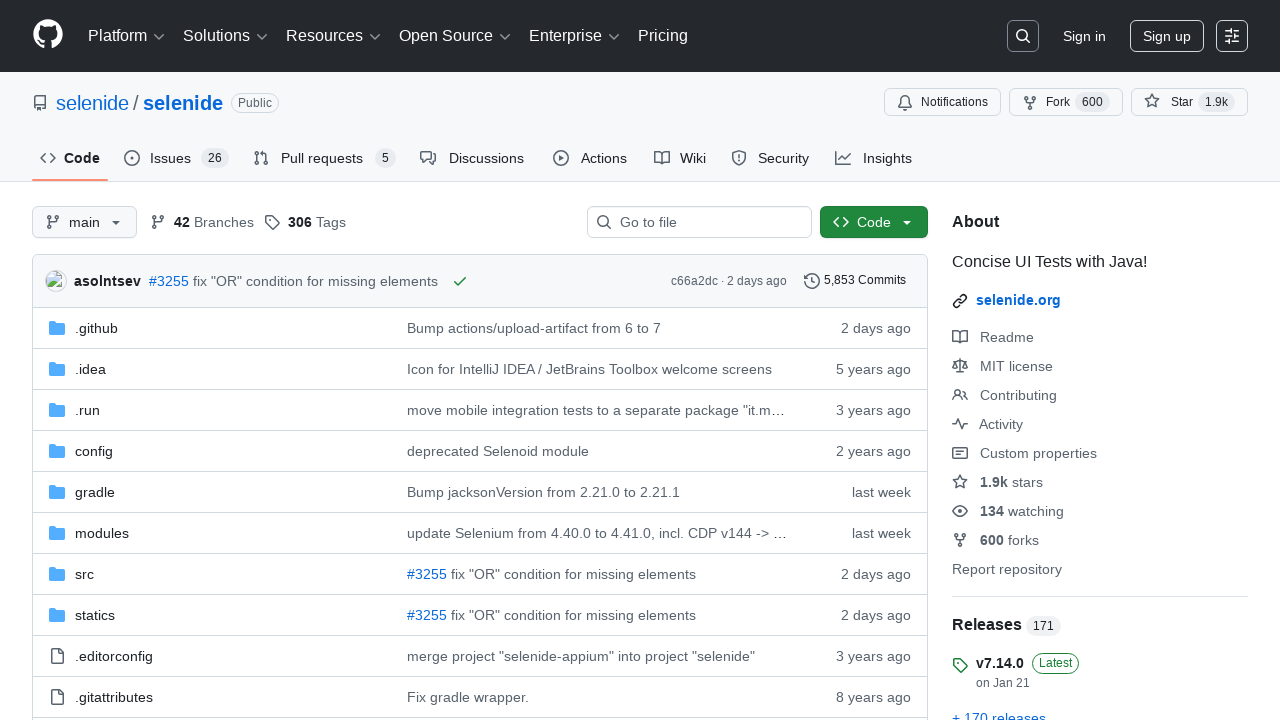

Clicked on the Wiki tab at (680, 158) on ul li a[id='wiki-tab']
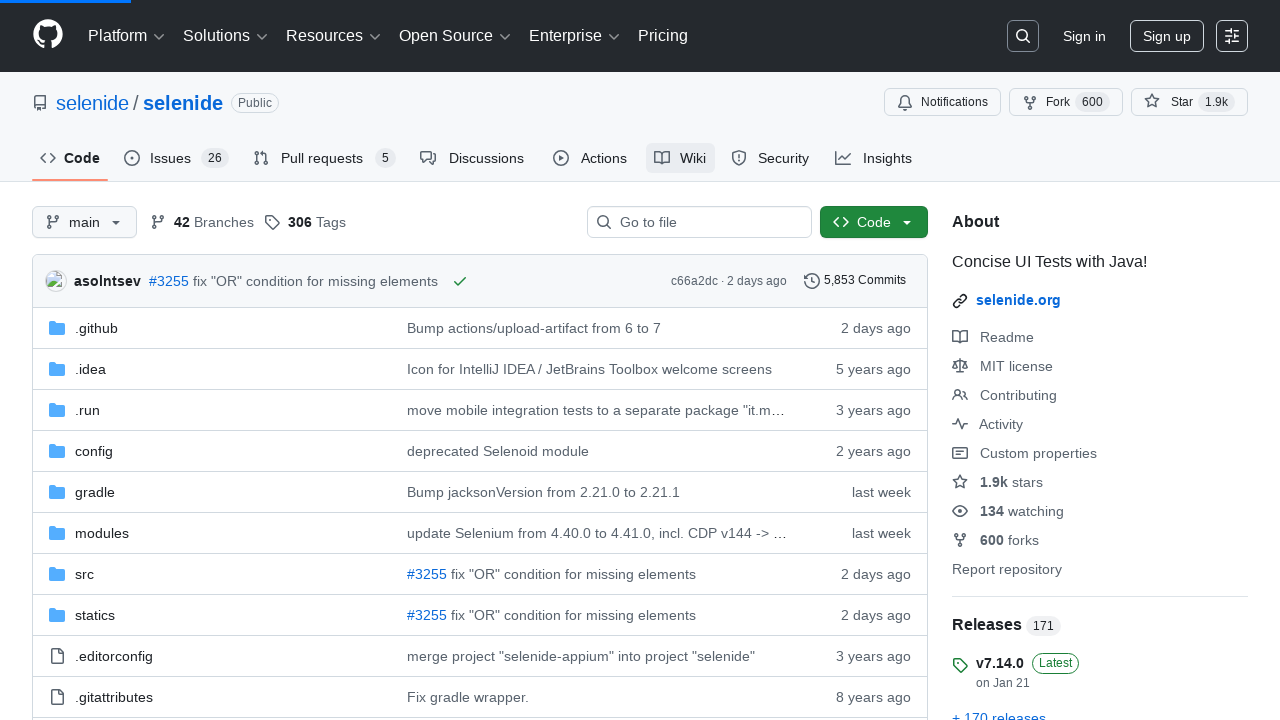

Wiki page loaded with wiki pages list
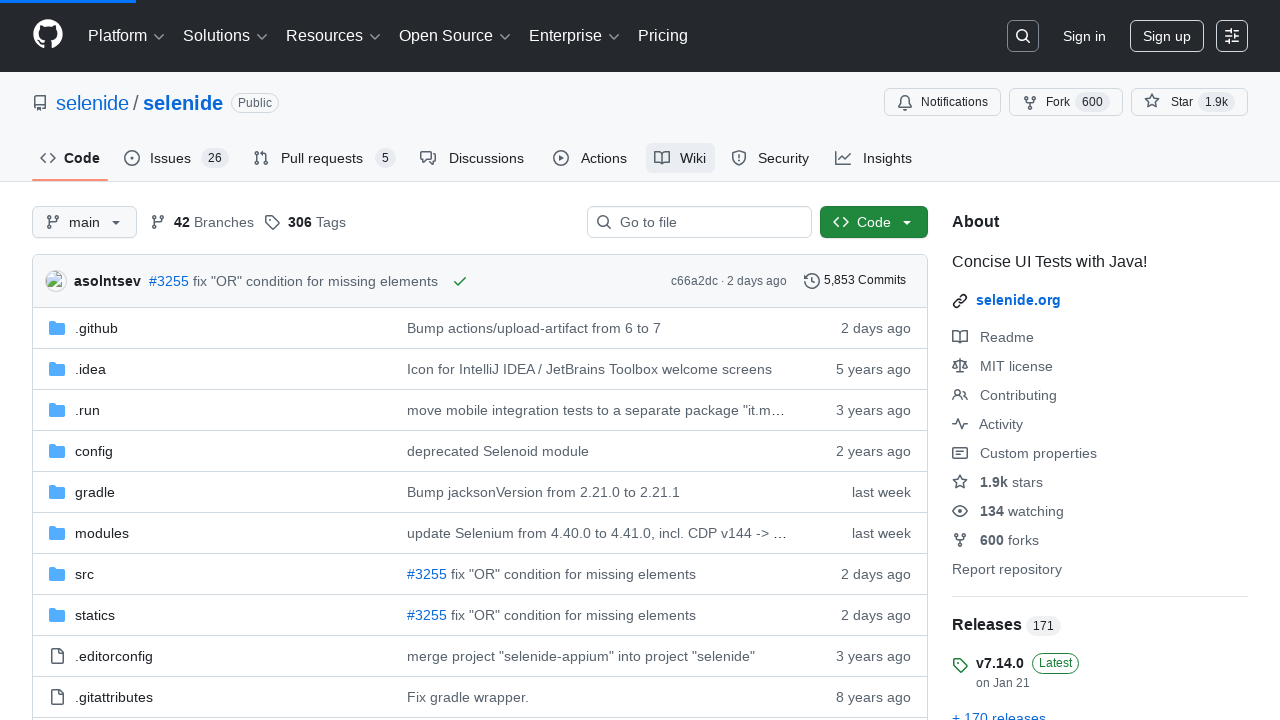

Clicked on 'Soft assertions' page in wiki pages list at (116, 360) on .markdown-body ul li a >> internal:has-text="Soft assertions"i
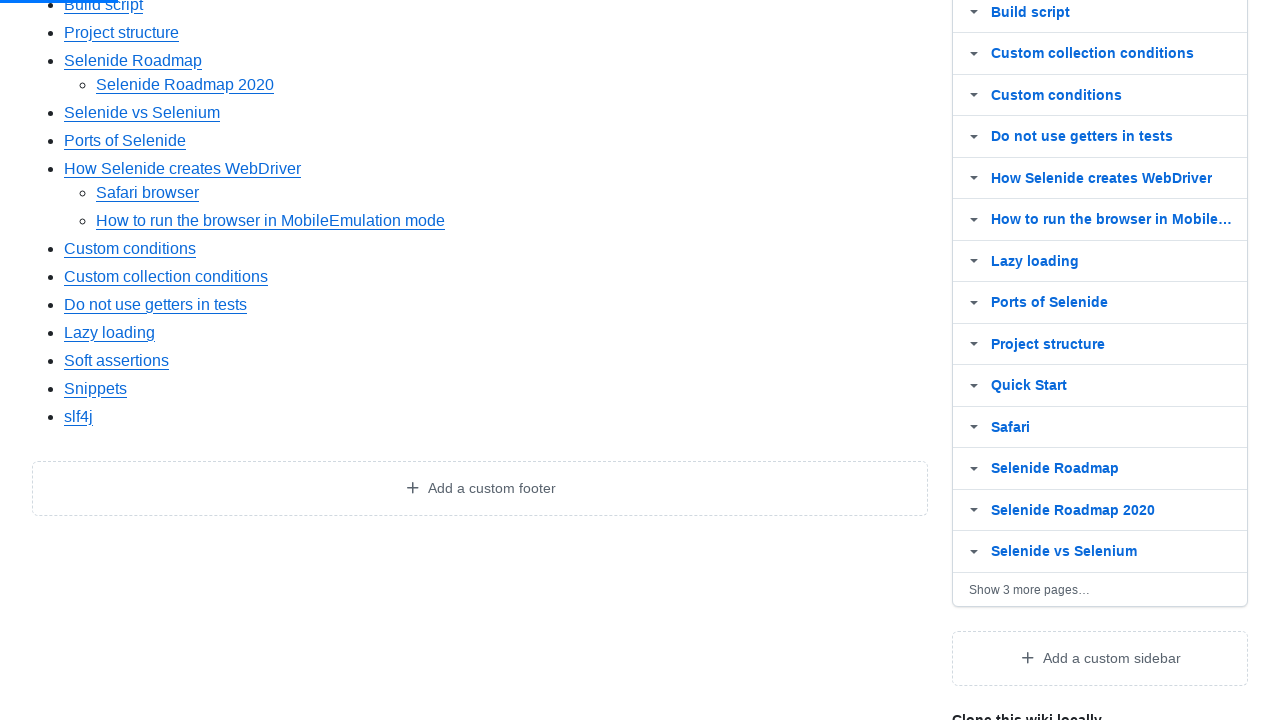

Soft assertions page loaded with h4 sections
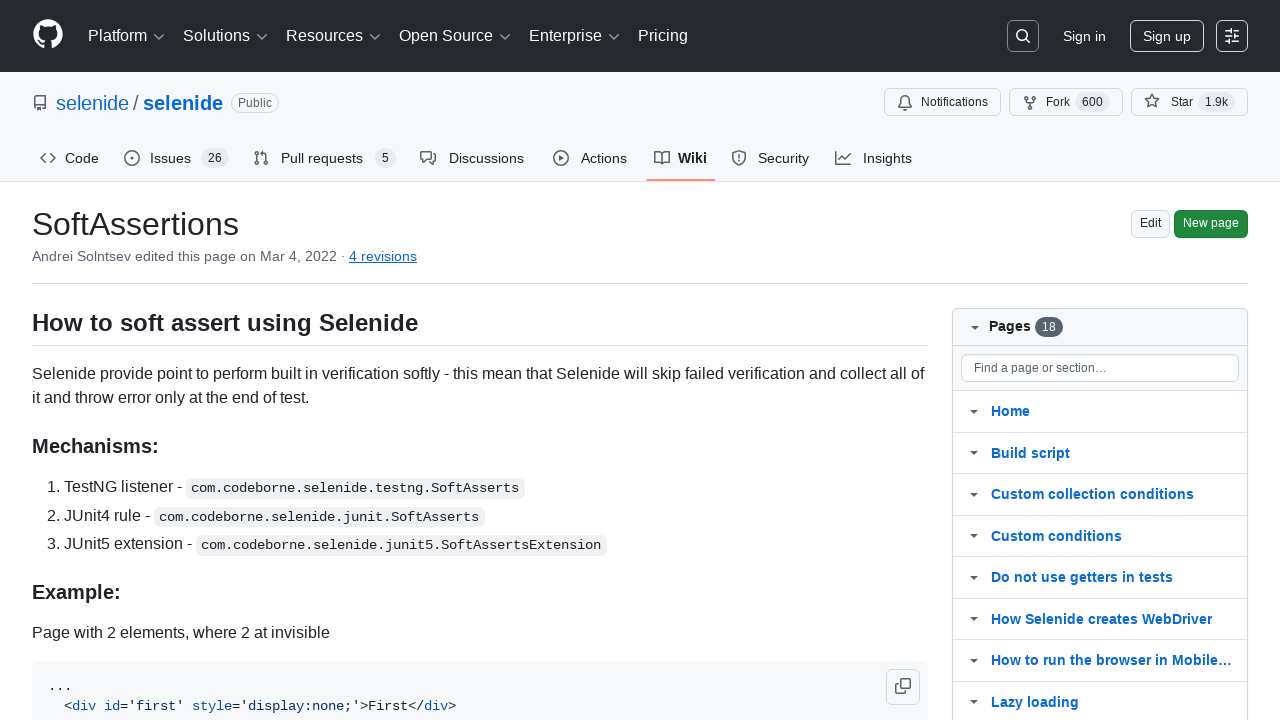

Scrolled to JUnit5 code example section
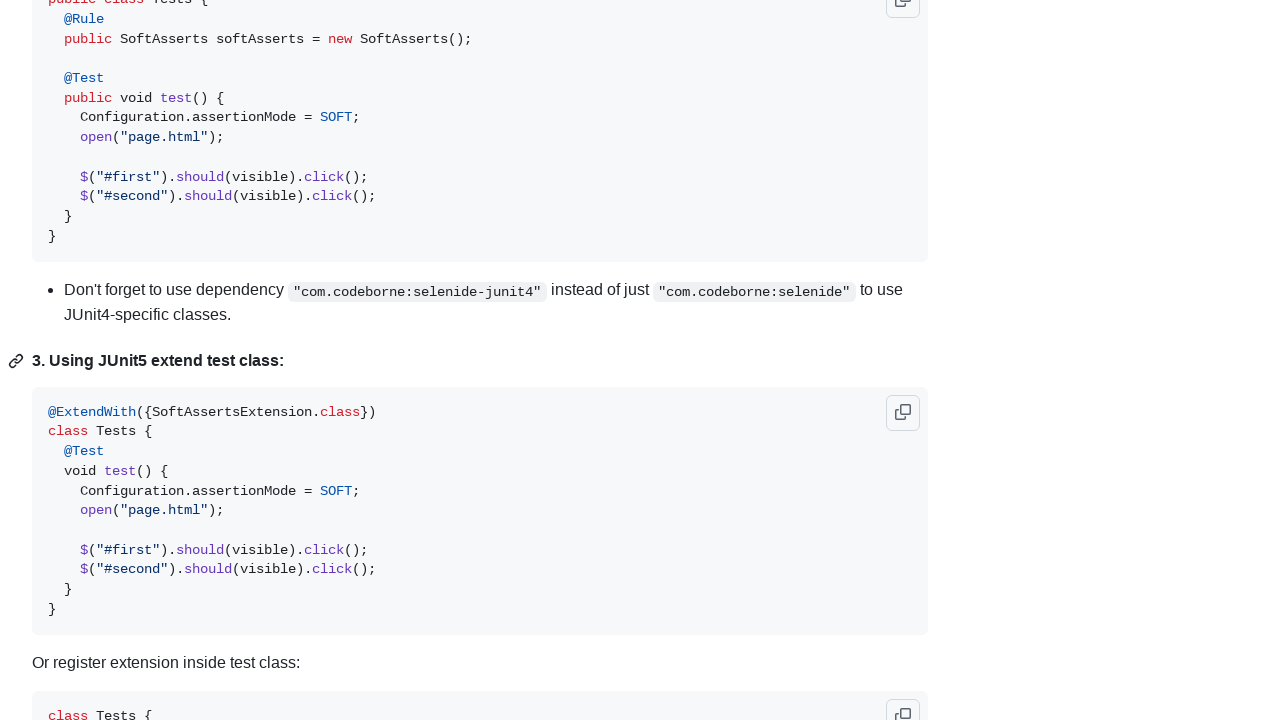

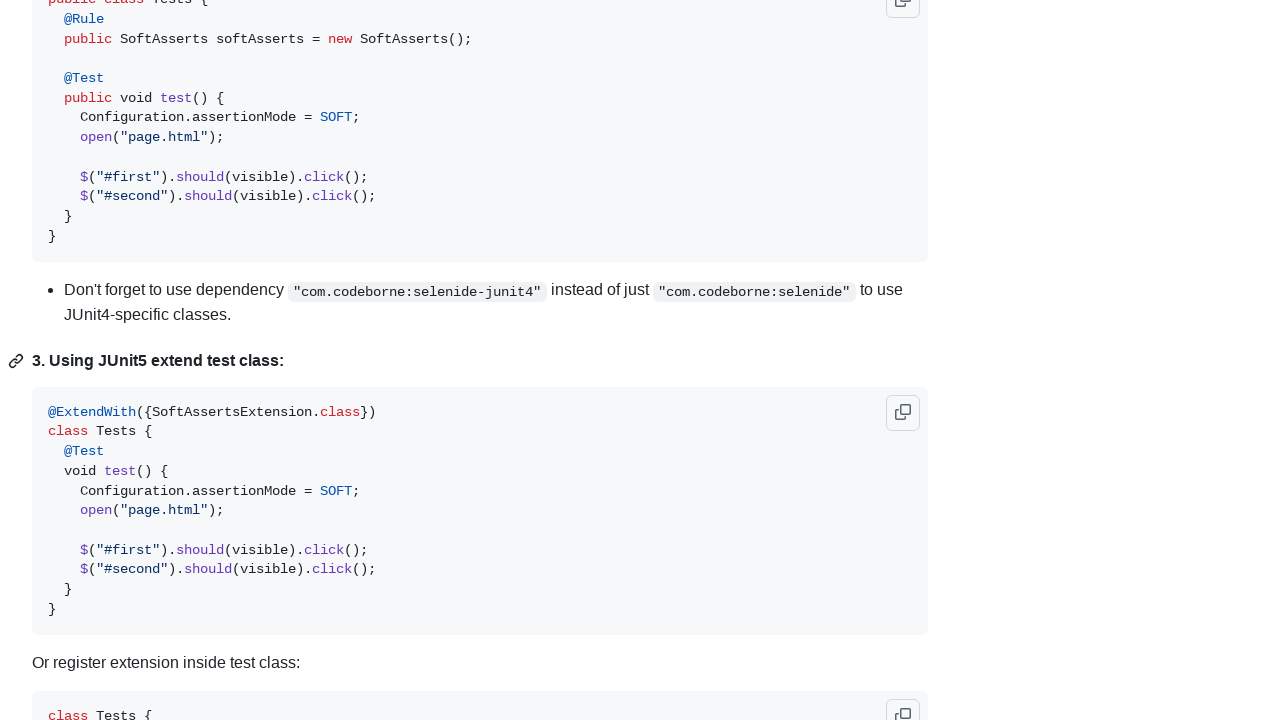